Tests checkbox selection state by checking initial state, clicking the checkbox, and verifying the state changes

Starting URL: http://the-internet.herokuapp.com/dynamic_controls

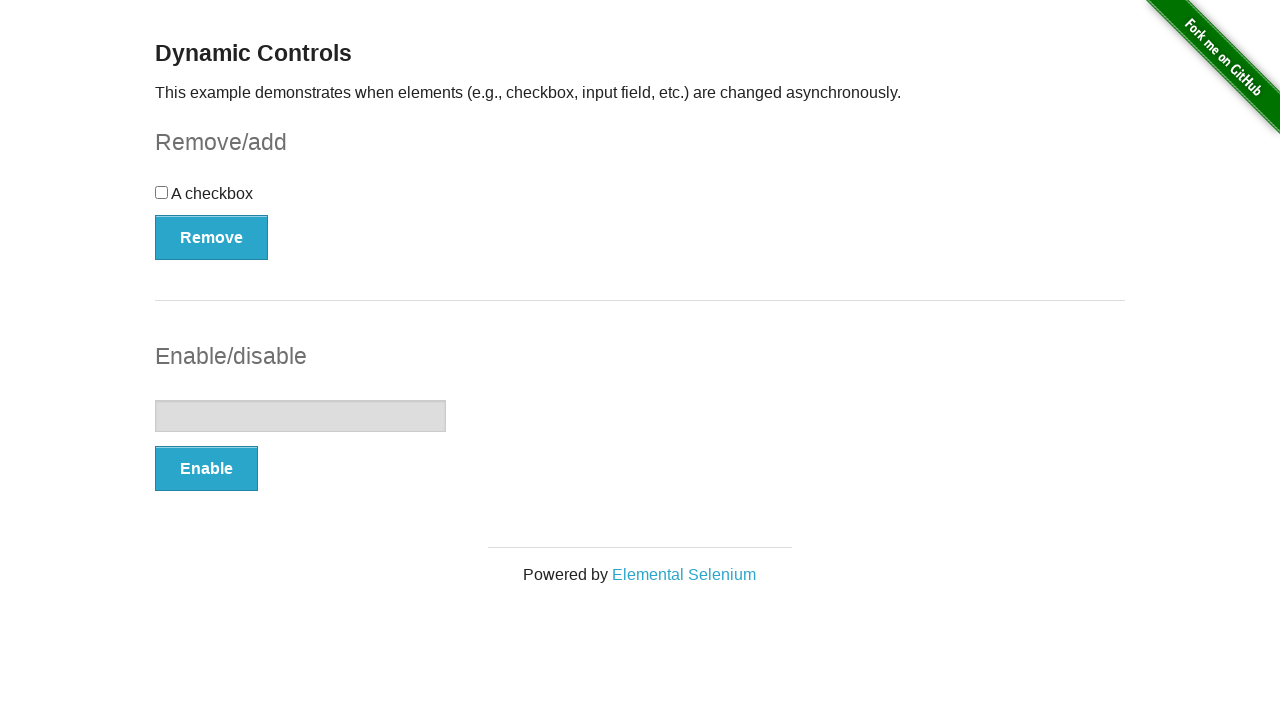

Located checkbox element
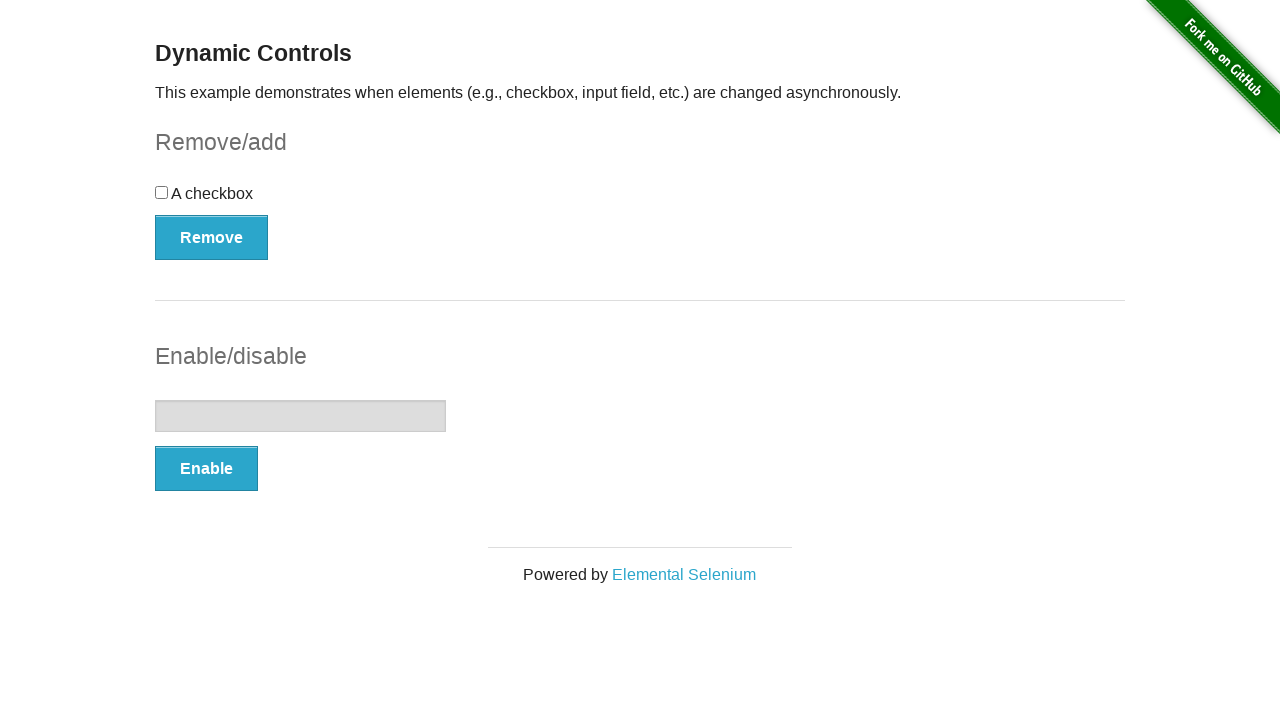

Checked initial checkbox state: False
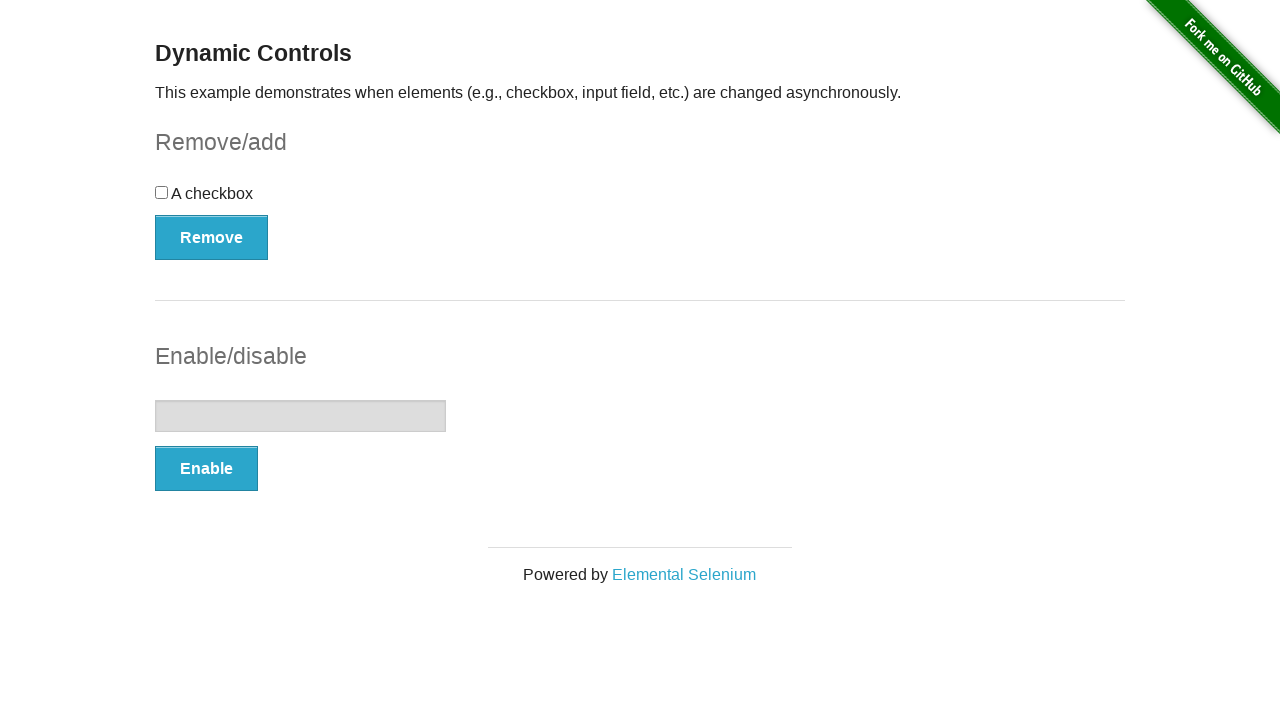

Clicked checkbox to toggle state at (162, 192) on input[type='checkbox']
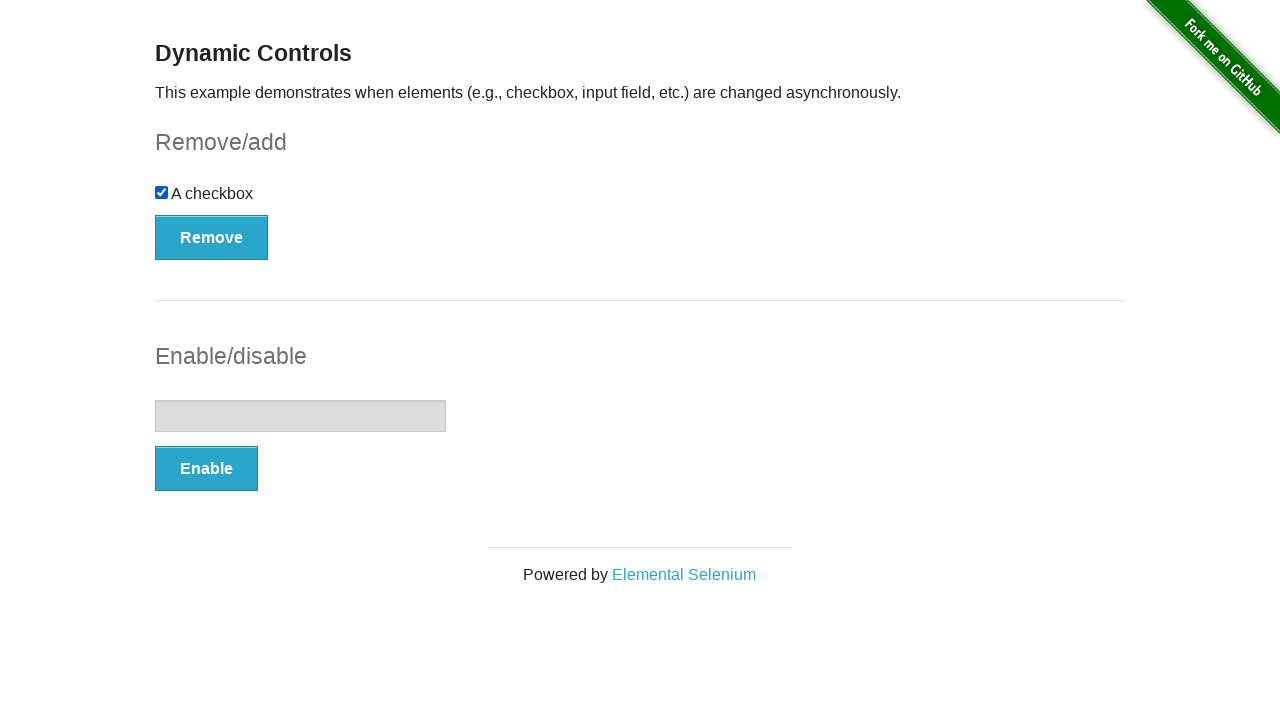

Verified checkbox state changed to: True
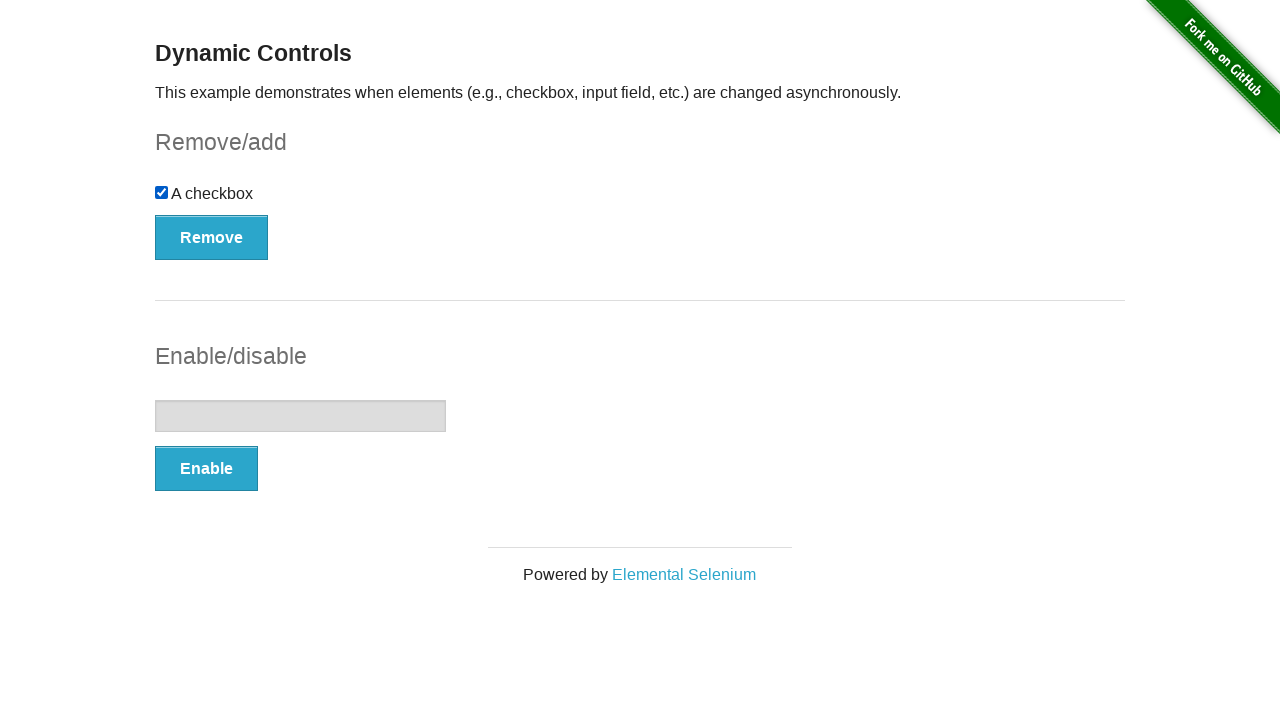

Assertion passed: checkbox state successfully changed
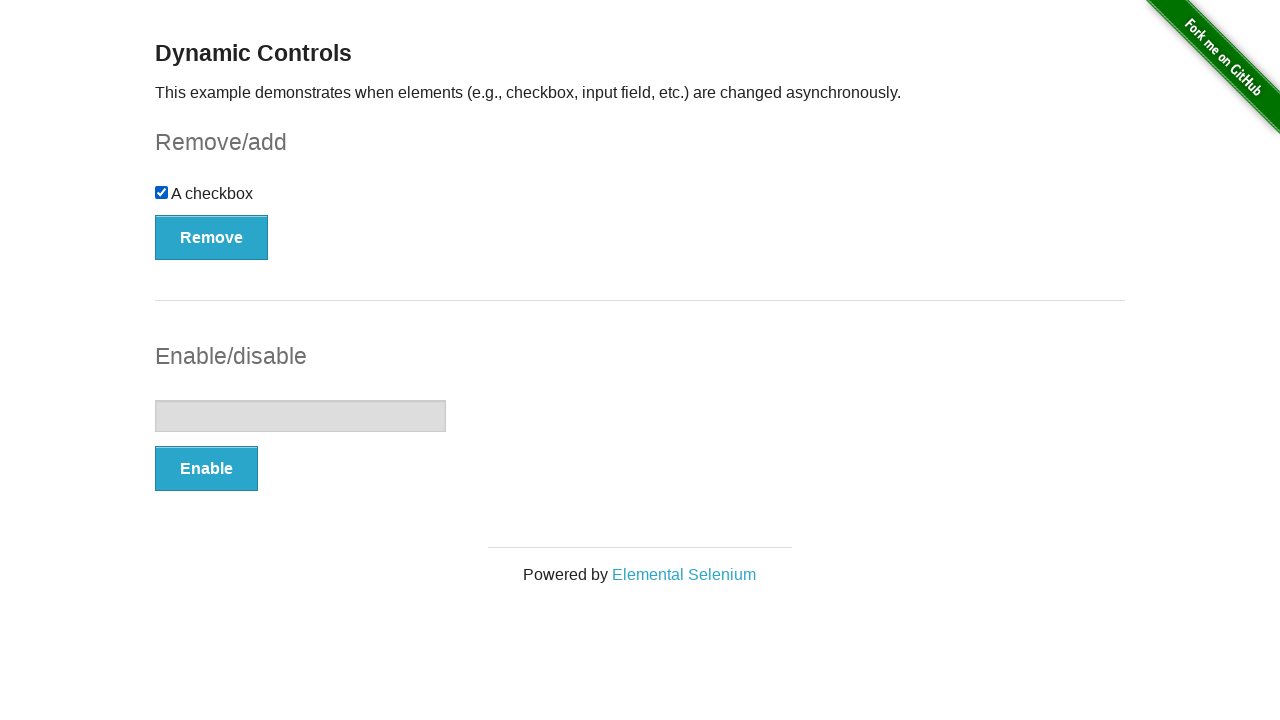

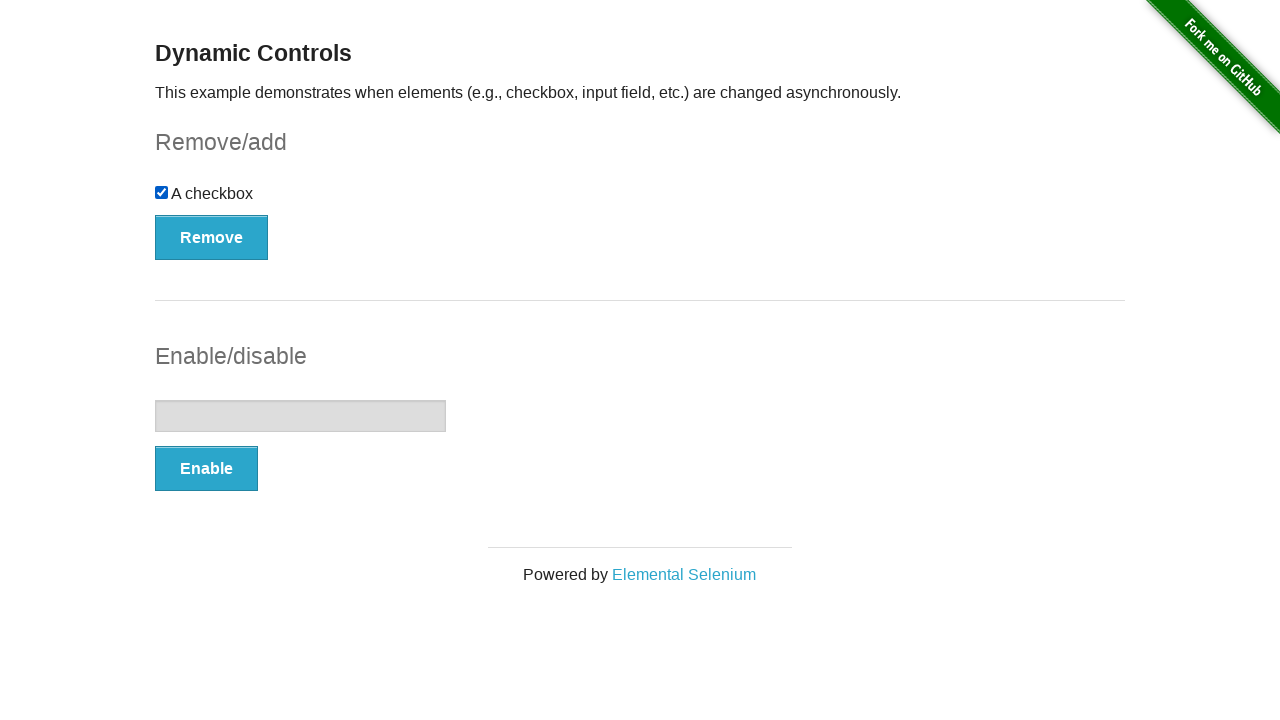